Tests iframe interaction on jQuery UI demo page by switching to iframe, clicking a checkbox, and then switching back to main content

Starting URL: https://jqueryui.com/checkboxradio/

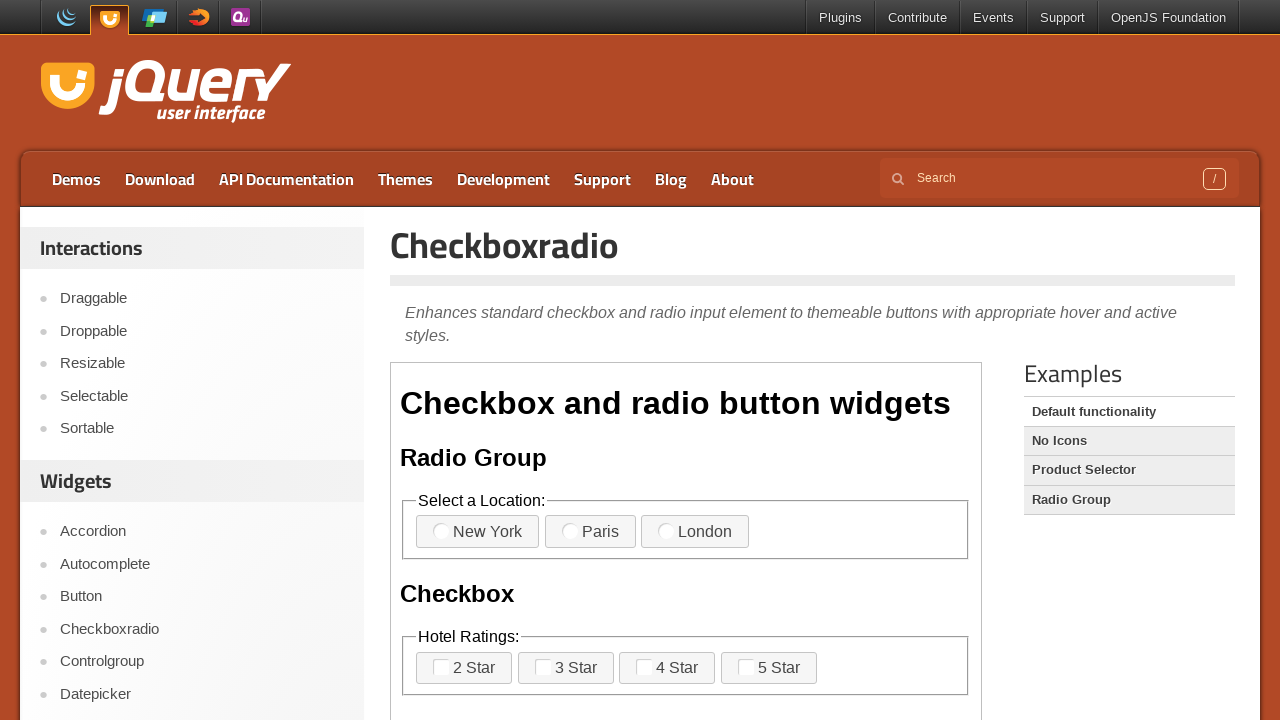

Located iframe with class 'demo-frame'
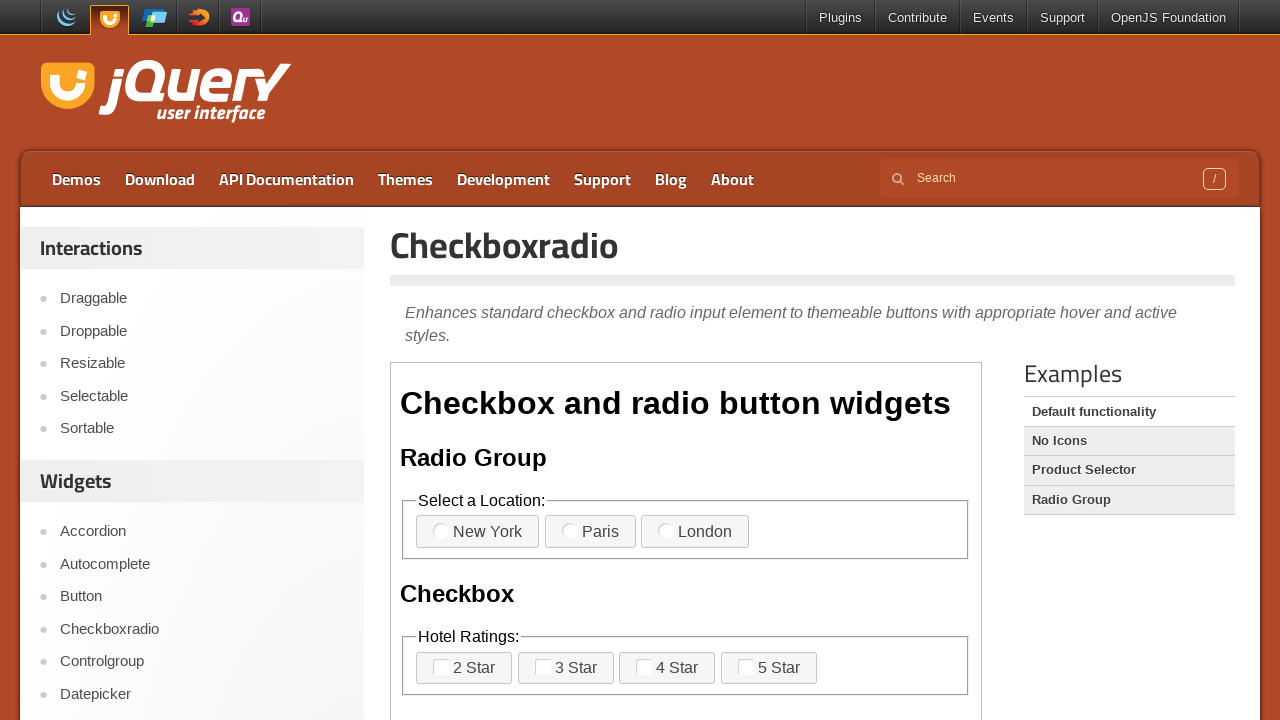

Clicked New York checkbox inside iframe at (478, 532) on .demo-frame >> internal:control=enter-frame >> label:has-text('New York')
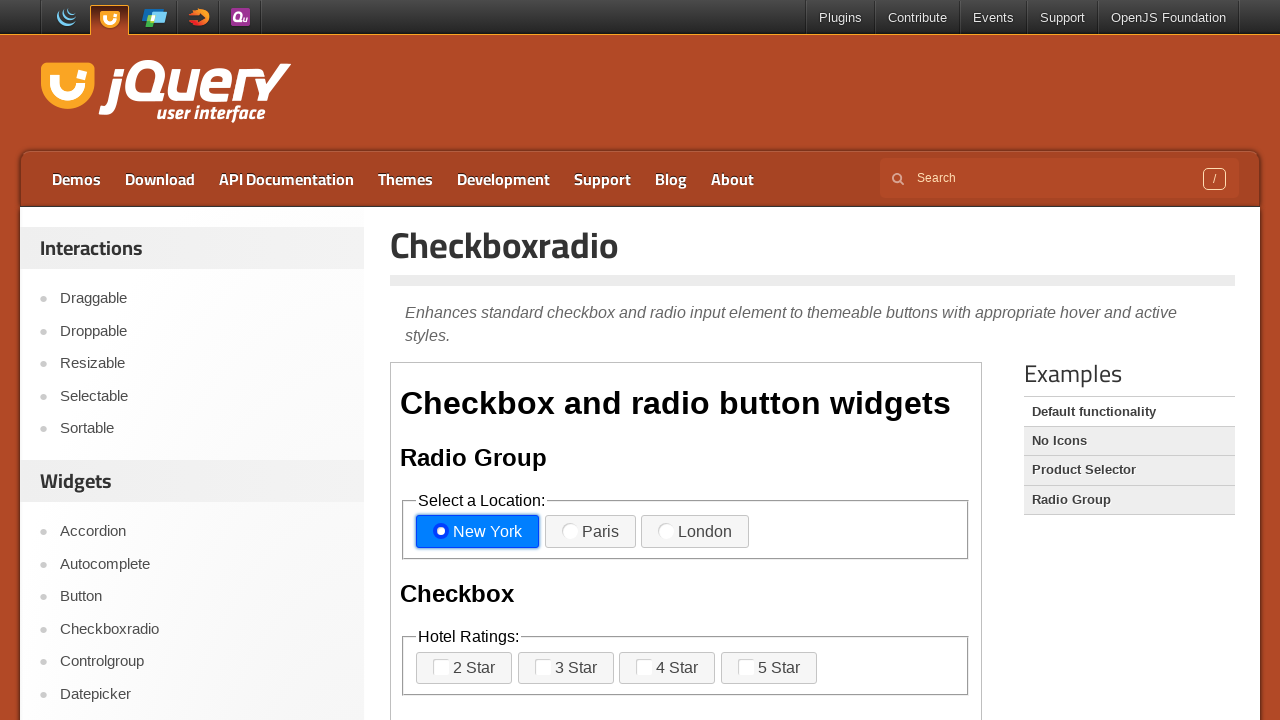

Verified main frame content is accessible by waiting for .desc element
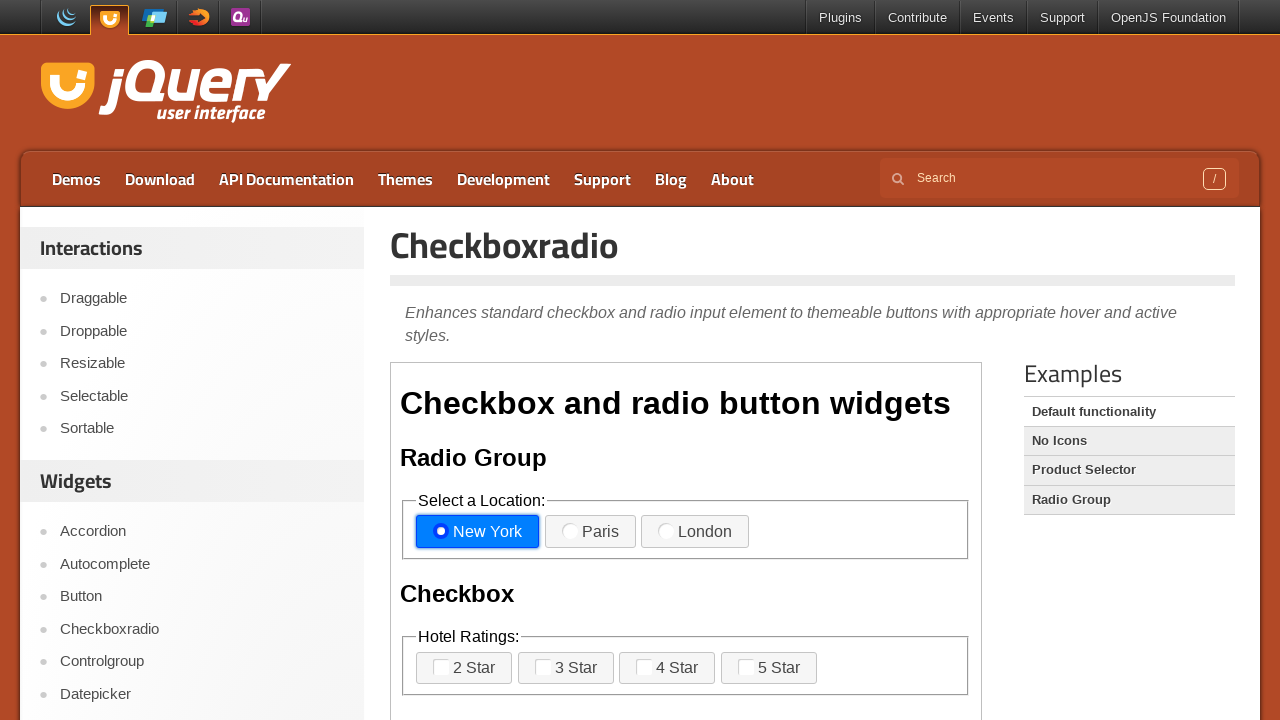

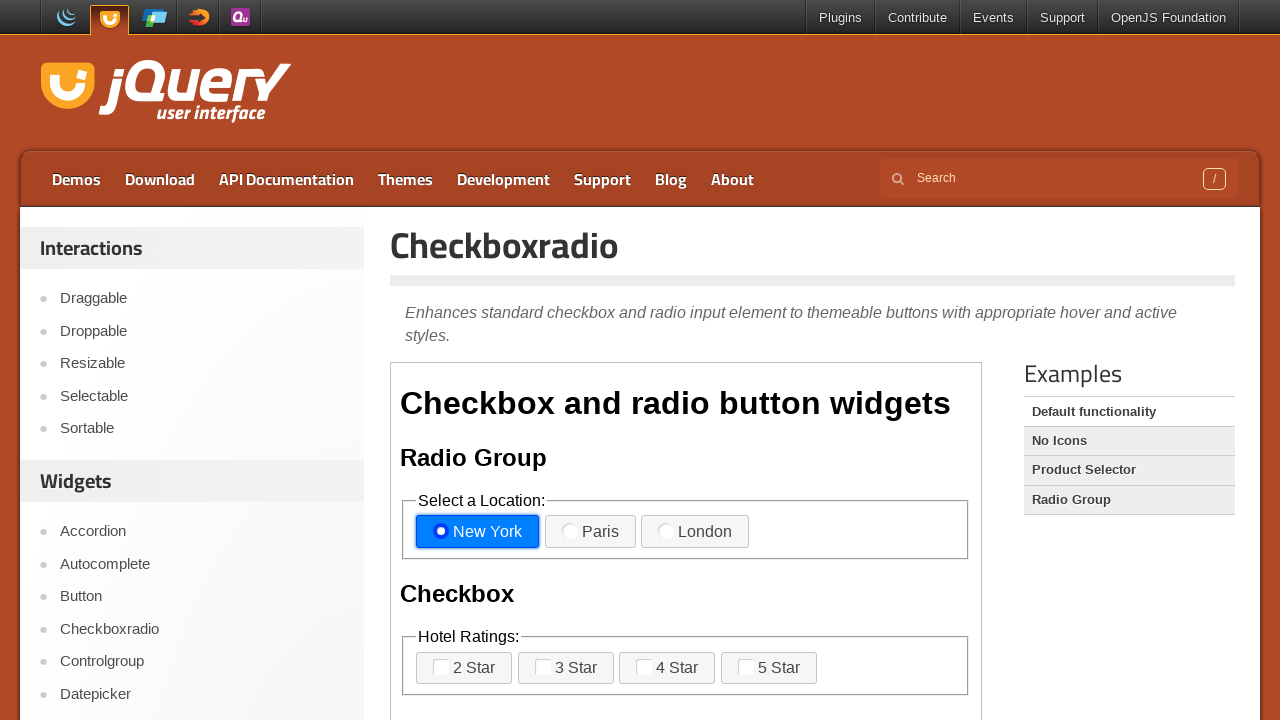